Tests right-click (context click) functionality on a button and verifies that the correct message is displayed after the action

Starting URL: https://demoqa.com/buttons

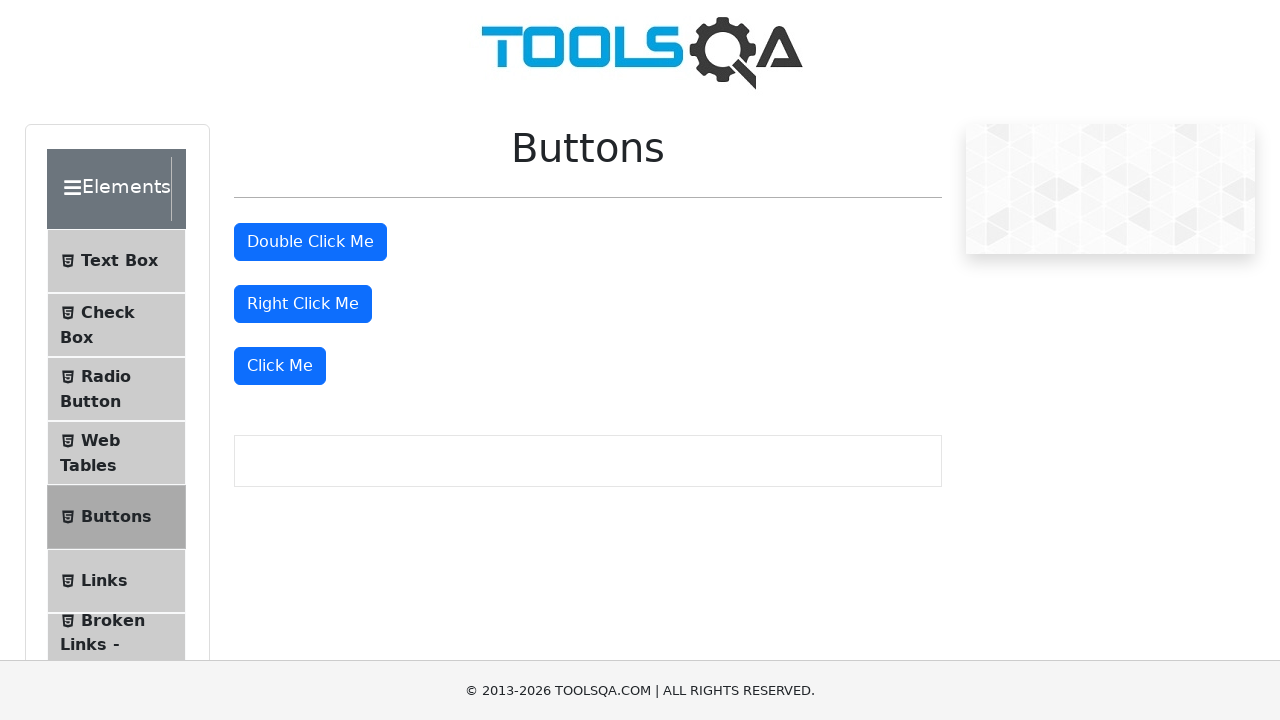

Right-clicked on the right click button at (303, 304) on button#rightClickBtn
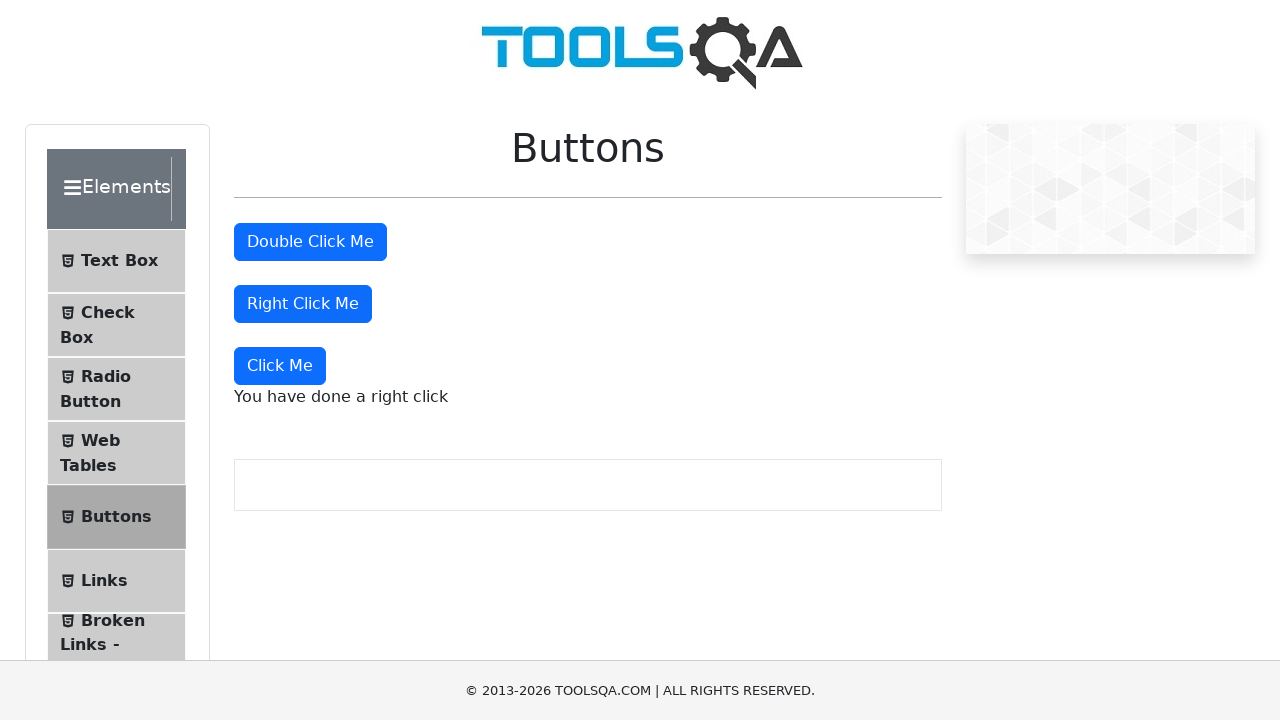

Right-click message element appeared
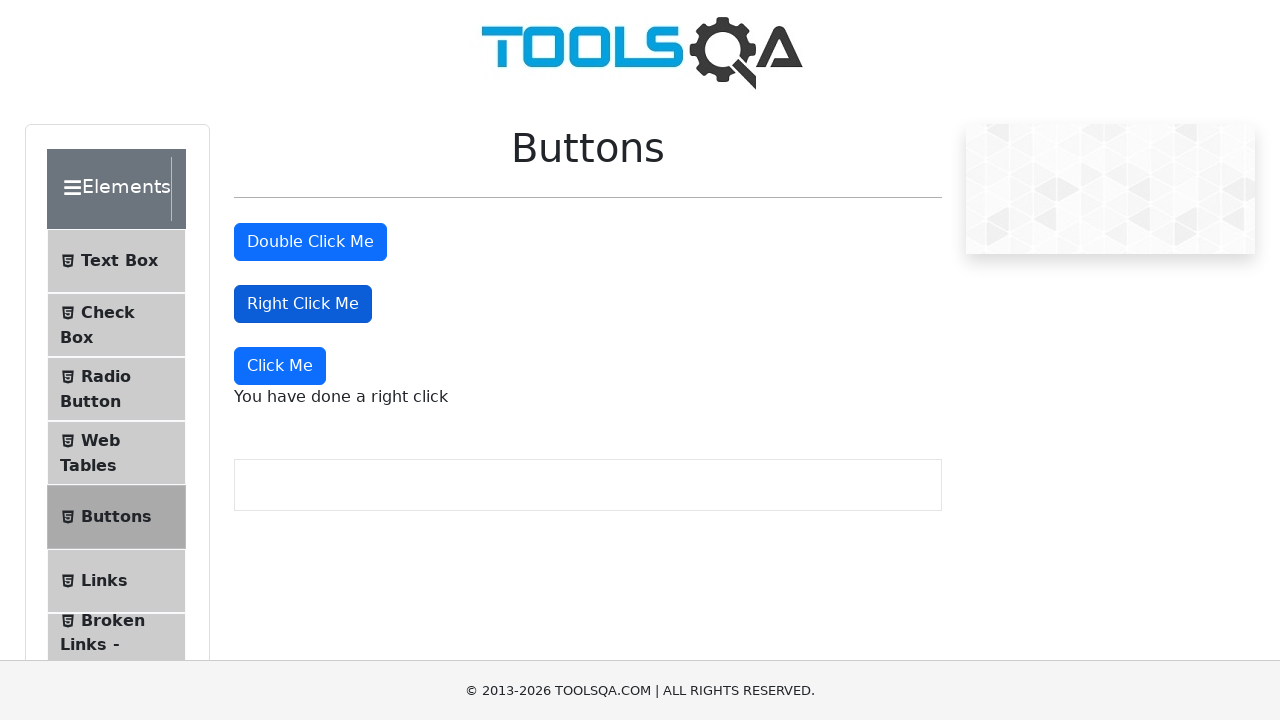

Verified correct message displayed: 'You have done a right click'
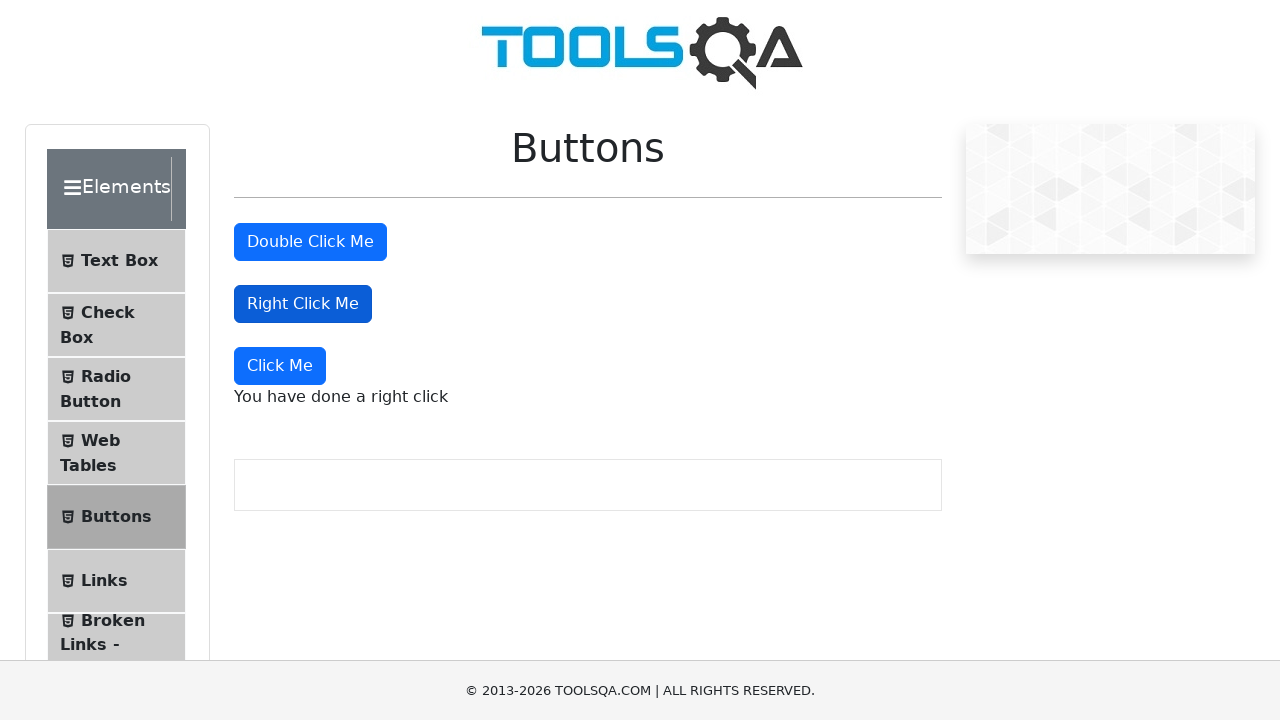

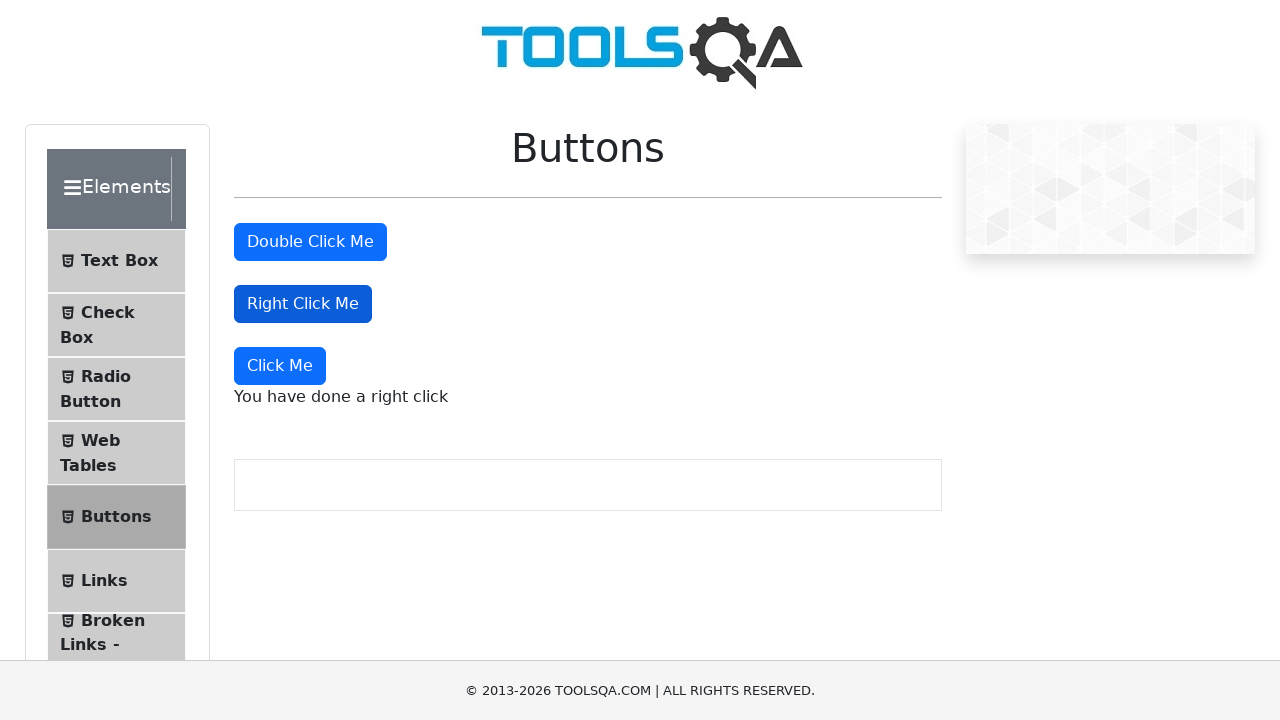